Tests FAQ accordion item 5 by clicking to expand it and verifying the answer text about extending rental time

Starting URL: https://qa-scooter.praktikum-services.ru/

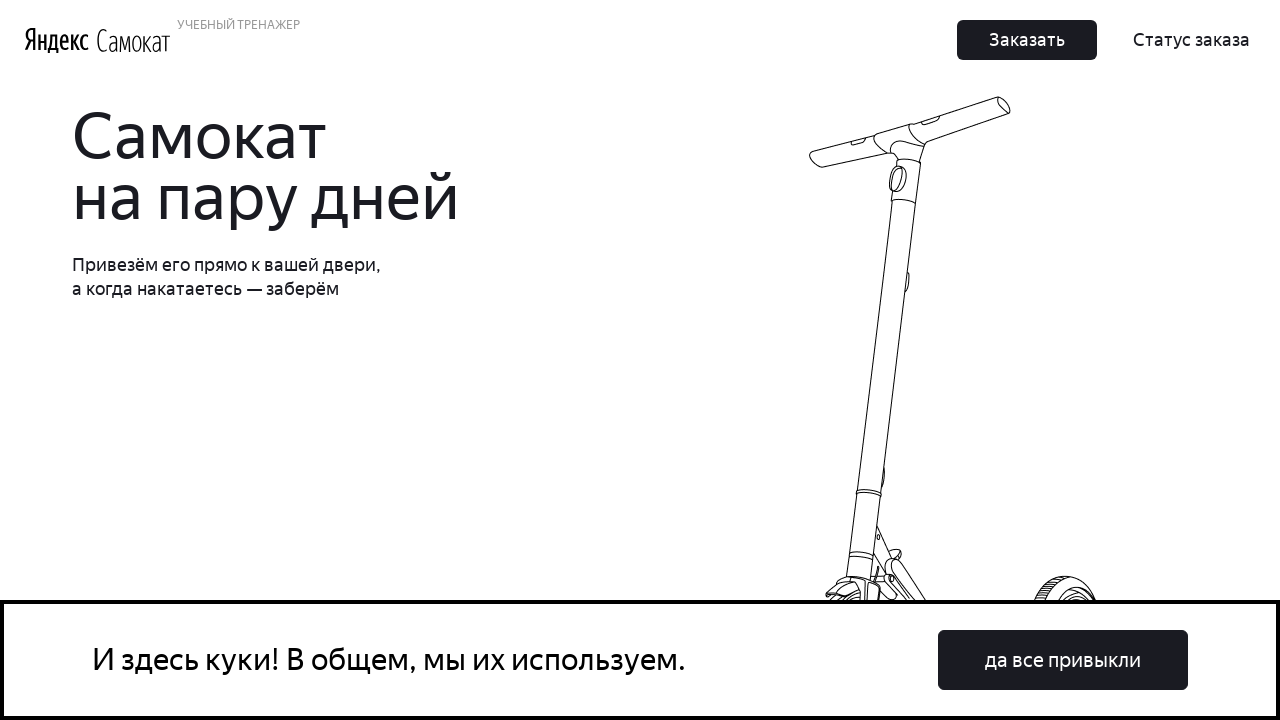

Page loaded and disclaimer element is visible
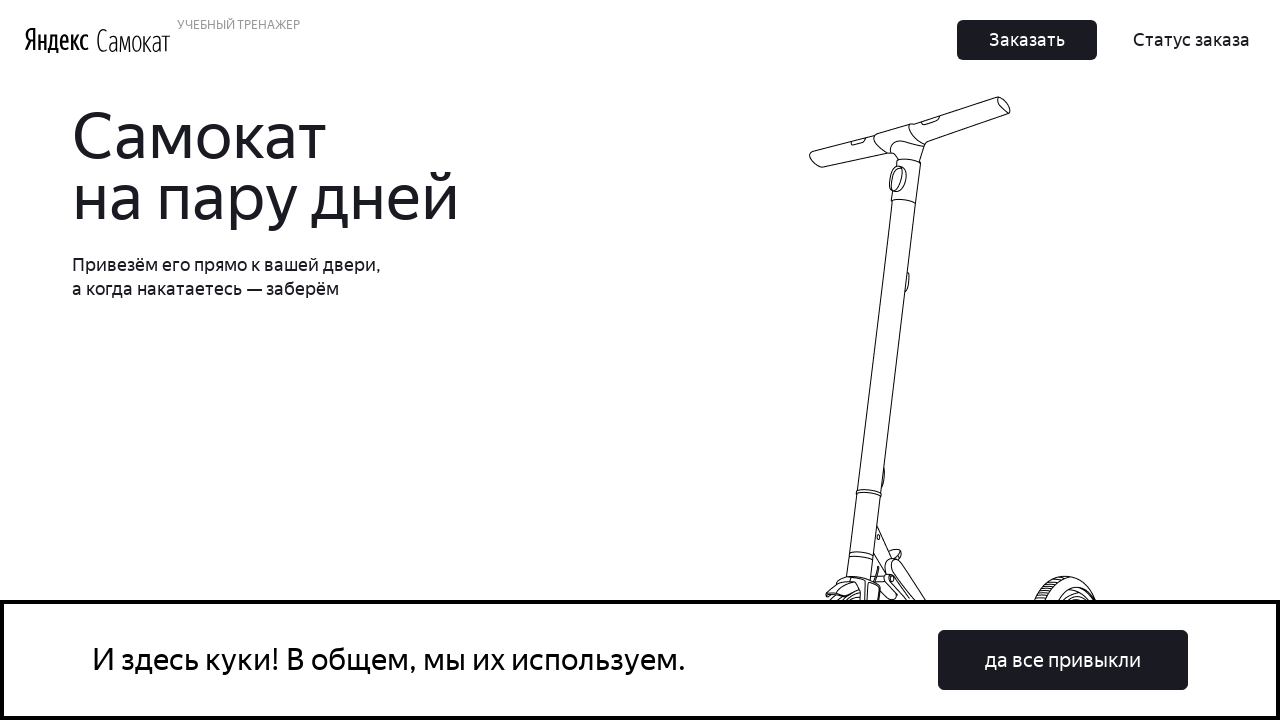

Located FAQ accordion item 5 heading
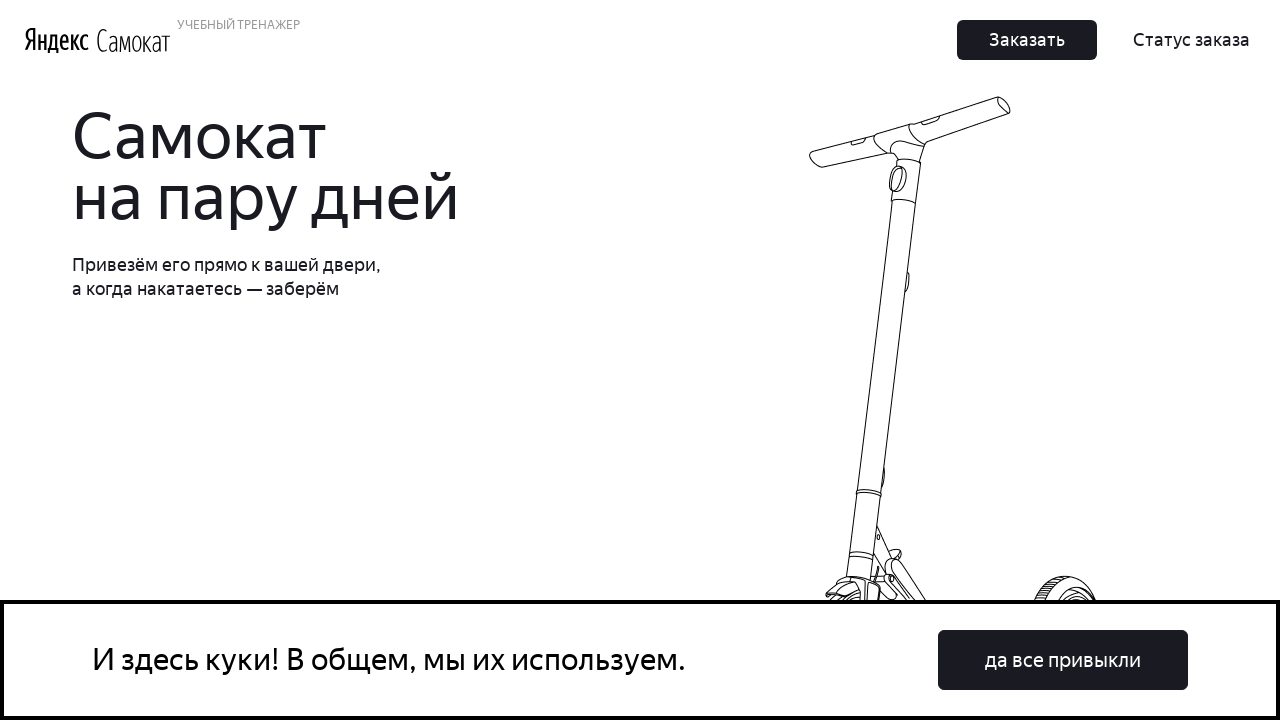

Scrolled FAQ item 5 into view
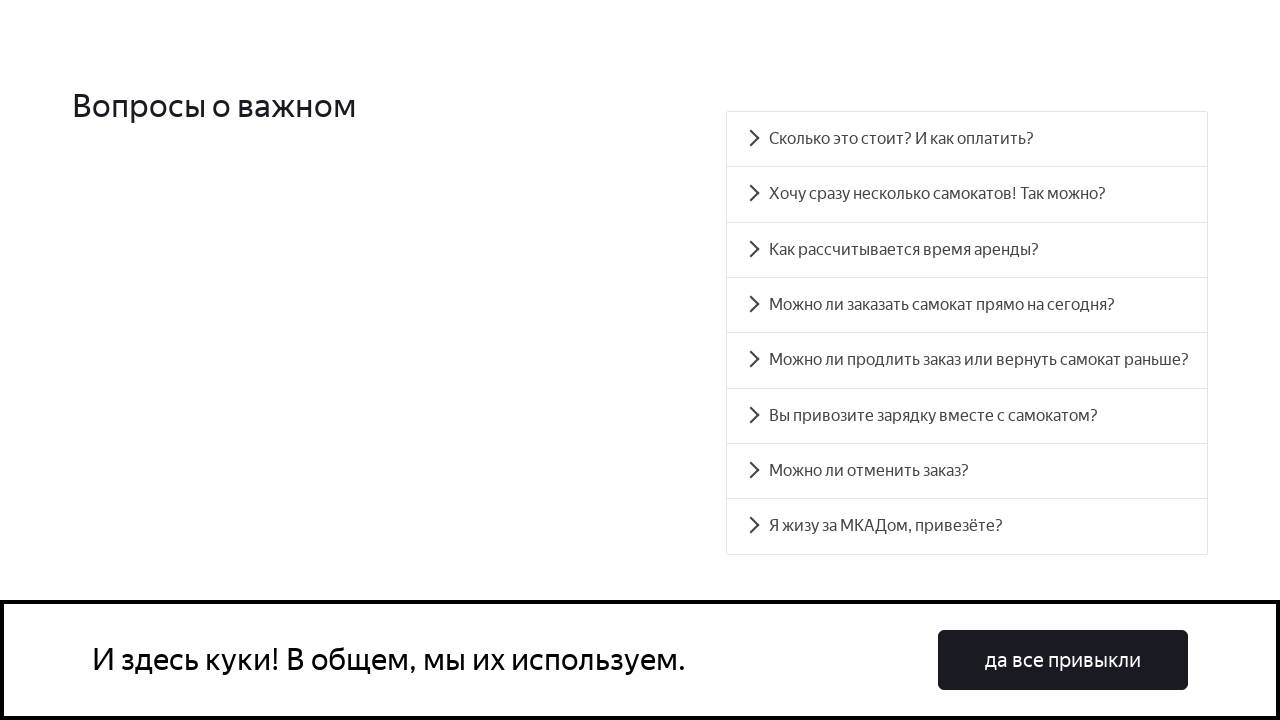

Clicked FAQ accordion item 5 to expand it at (967, 360) on #accordion__heading-4
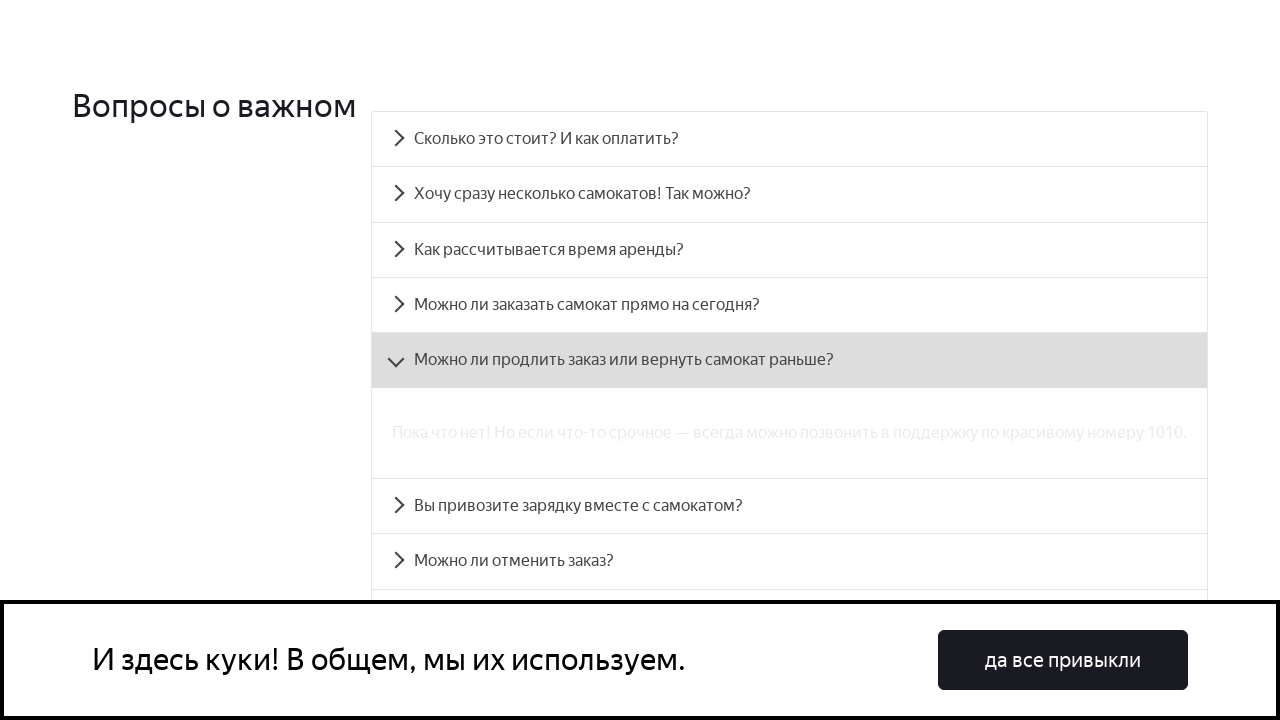

FAQ item 5 answer panel is now visible with rental extension information
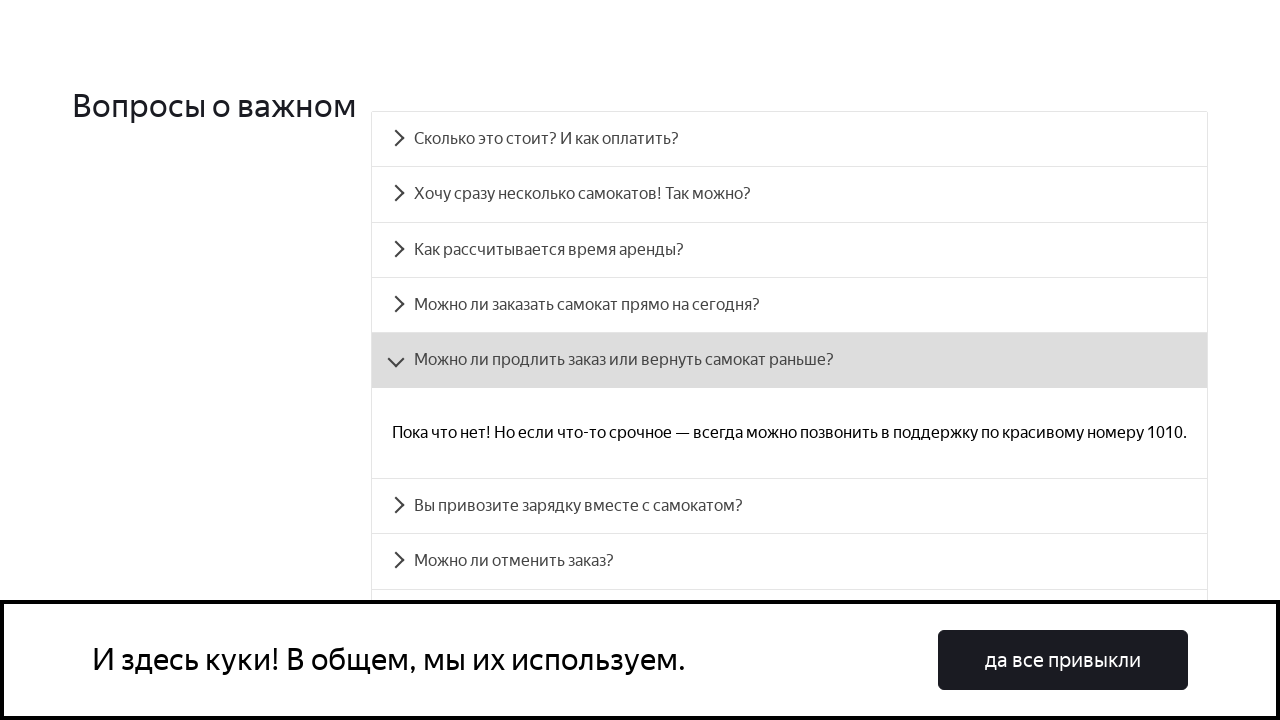

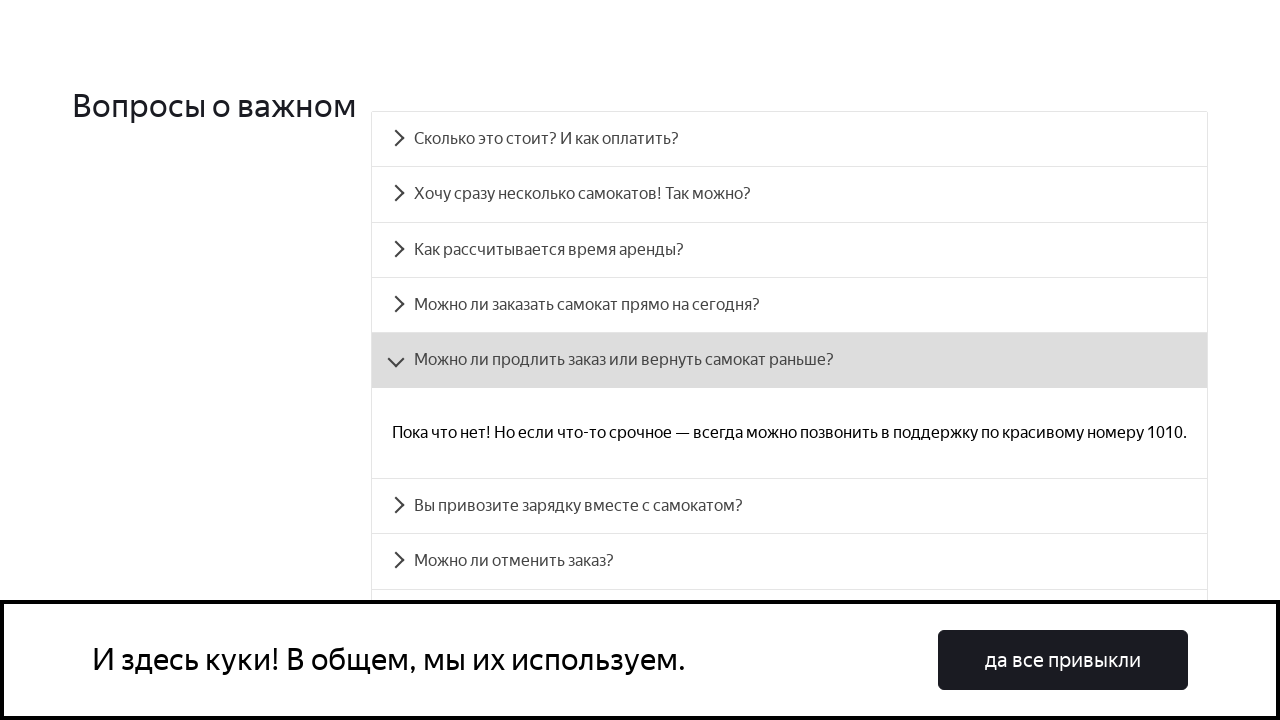